Tests various input field interactions including typing text, appending text, reading attribute values, clearing fields, and checking enabled/readonly states on a practice form page.

Starting URL: https://letcode.in/edit

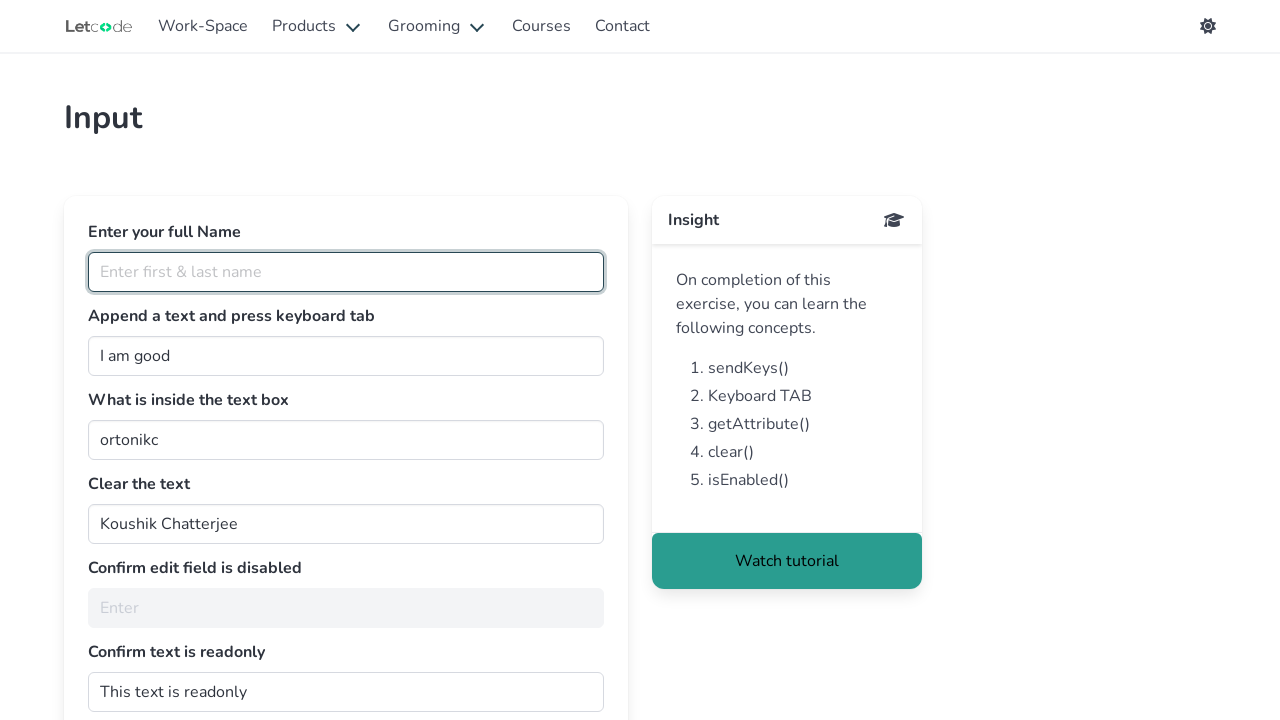

Filled fullName field with 'MegalaVasanth' on #fullName
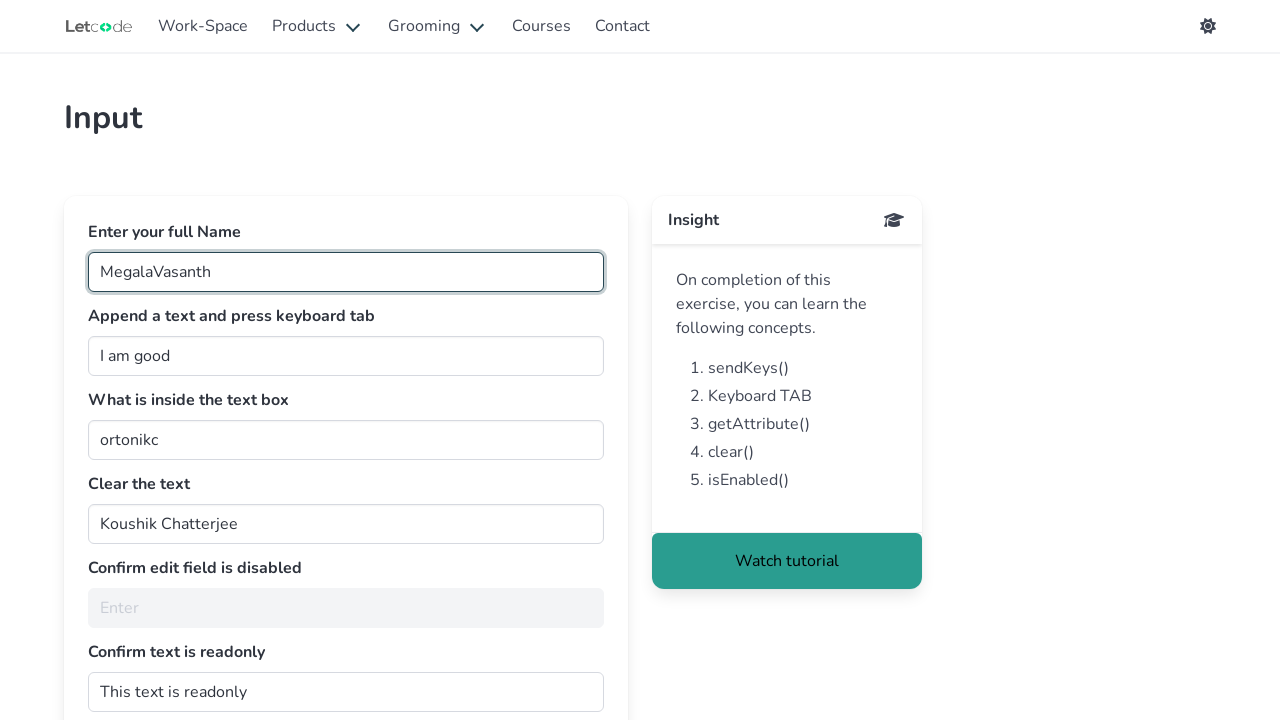

Appended ' person' to join field on #join
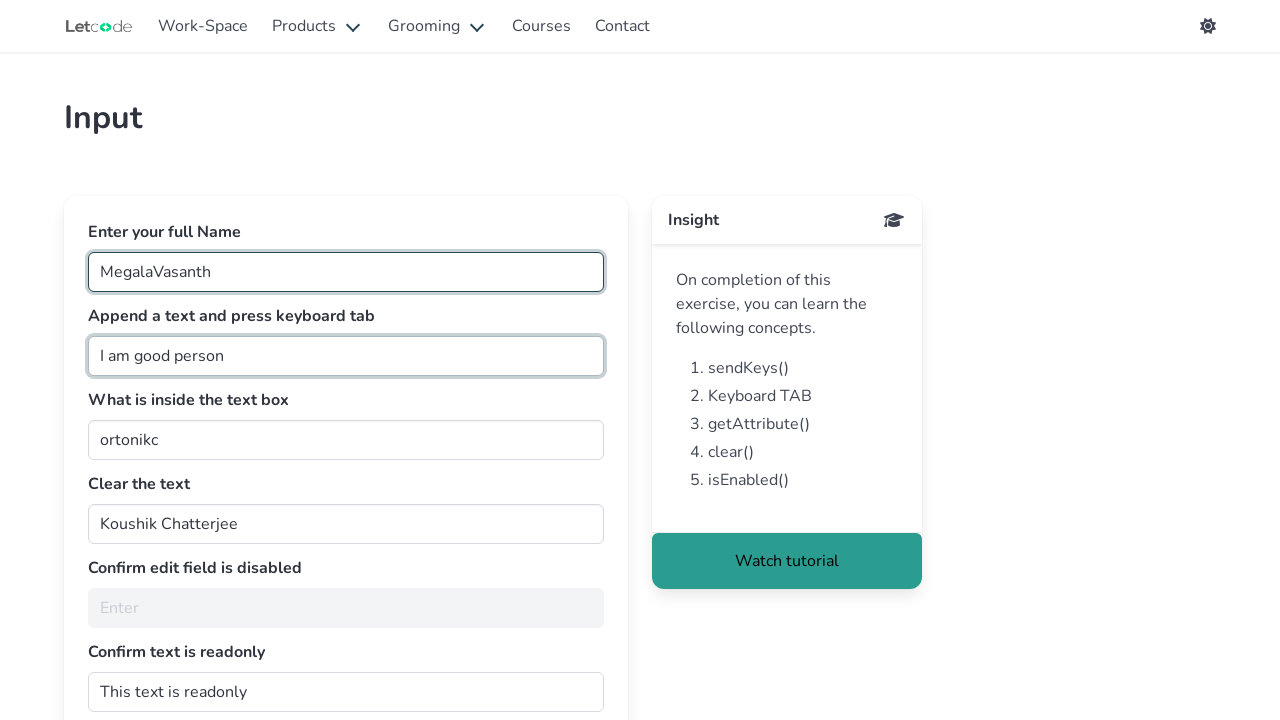

Pressed Tab key to move focus
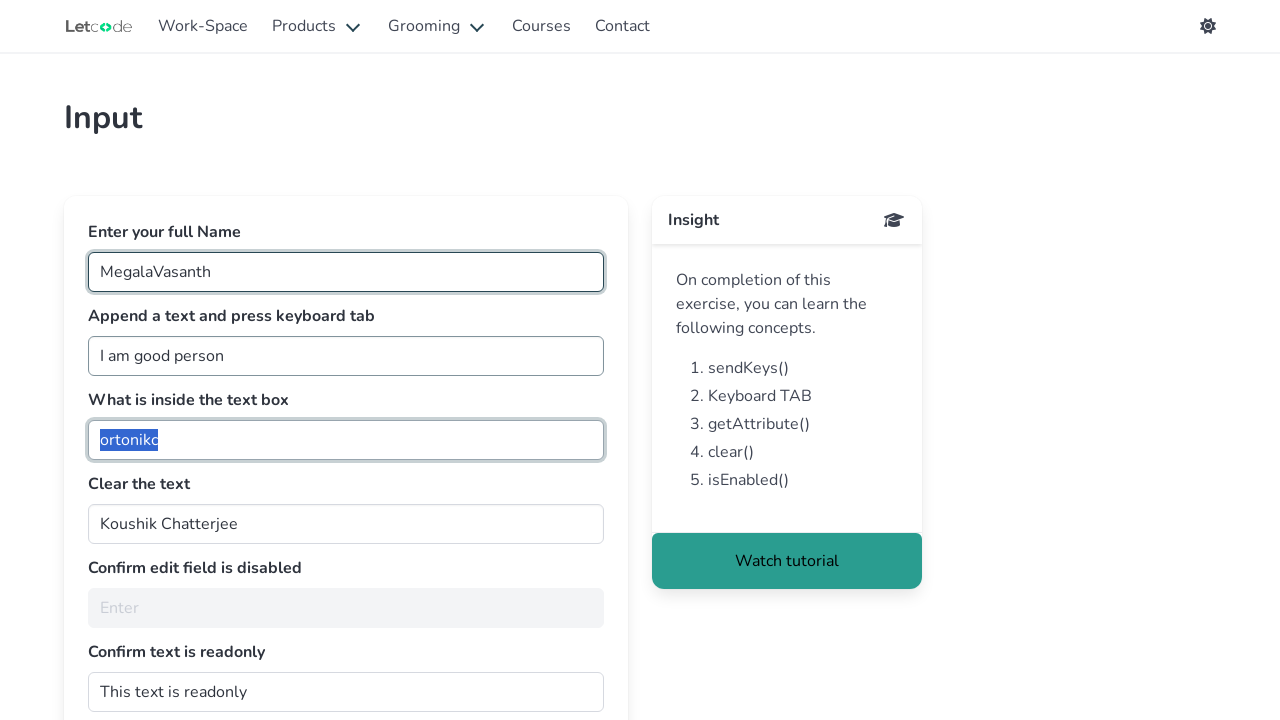

Read value from getMe field: 'ortonikc'
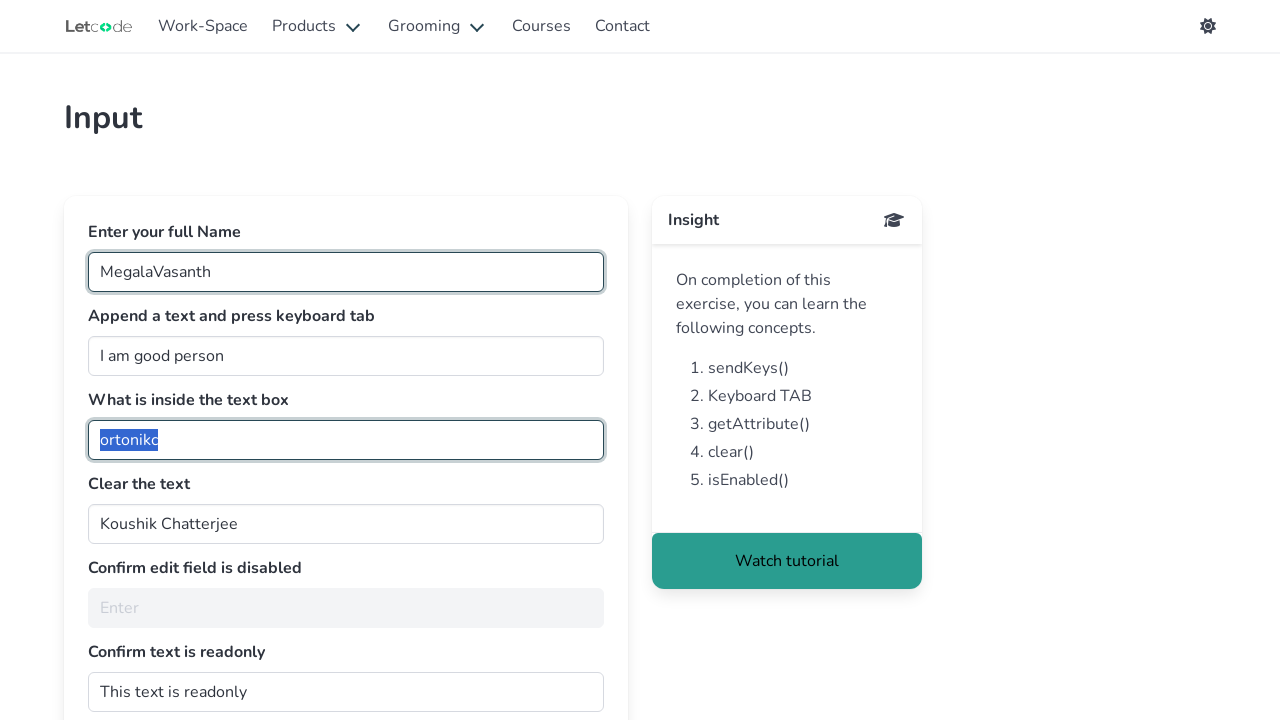

Cleared clearMe field on #clearMe
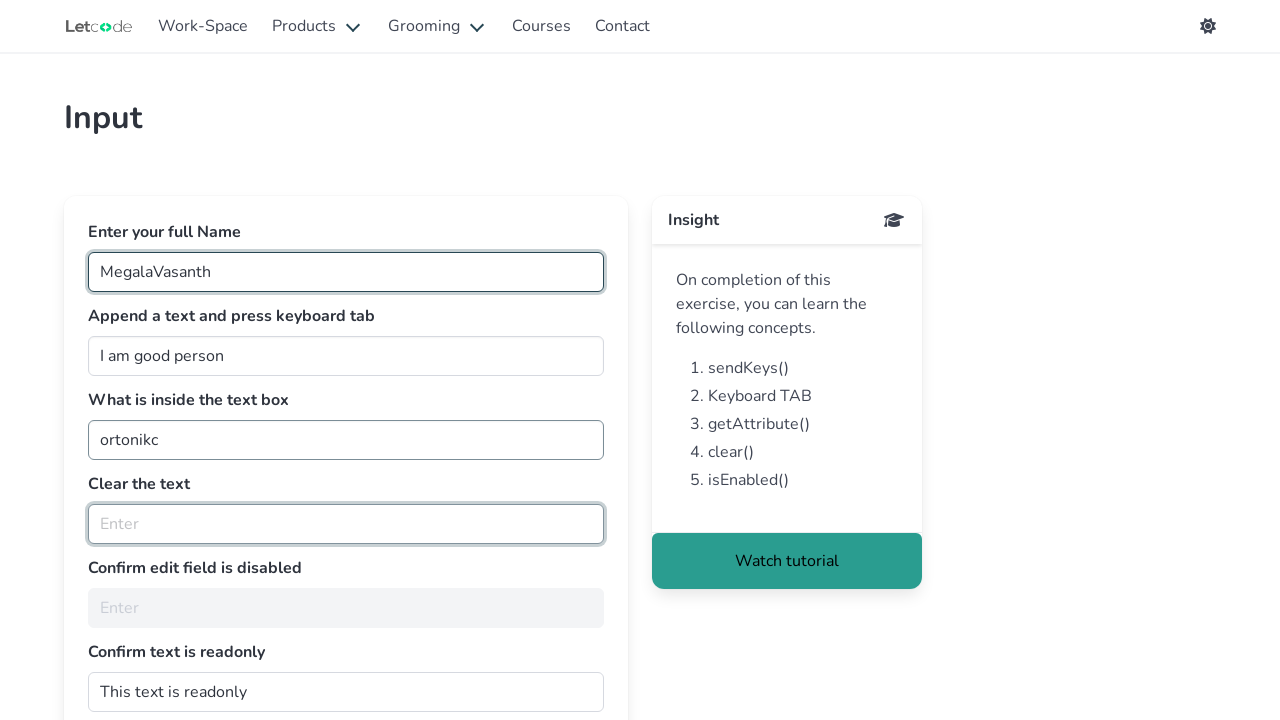

Checked if noEdit field is enabled: False
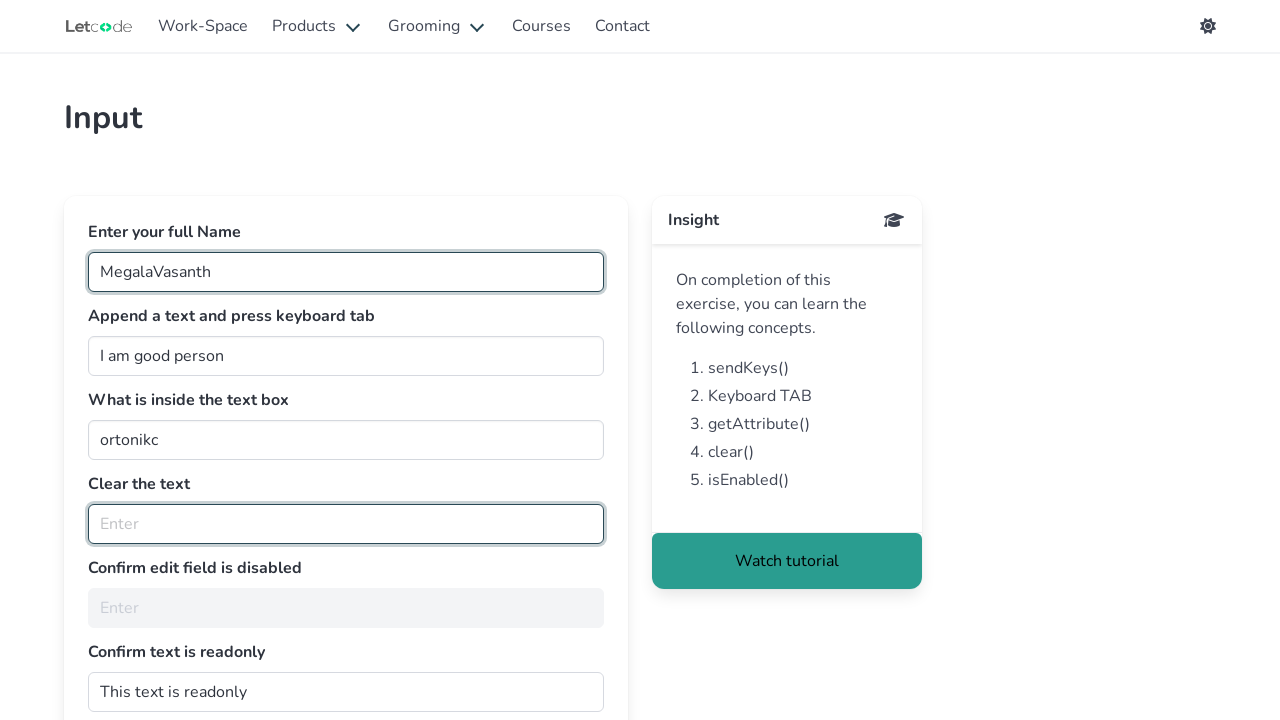

Retrieved readonly attribute from dontwrite field: 
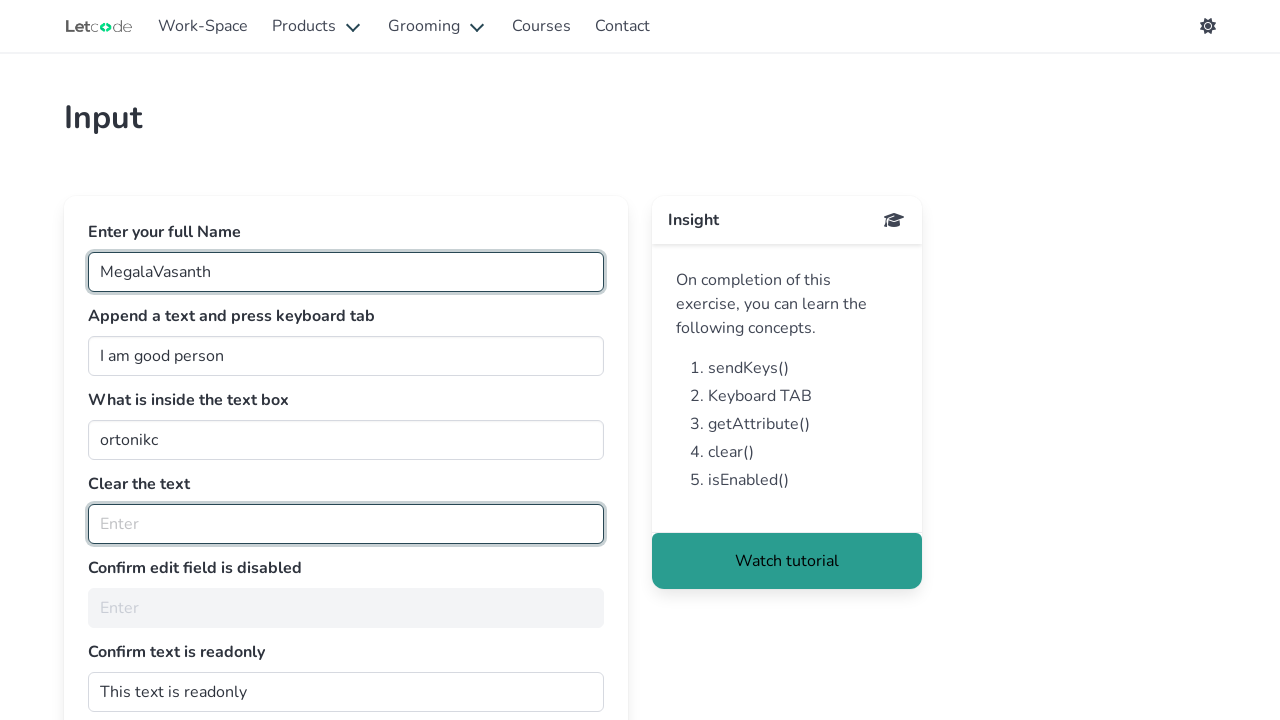

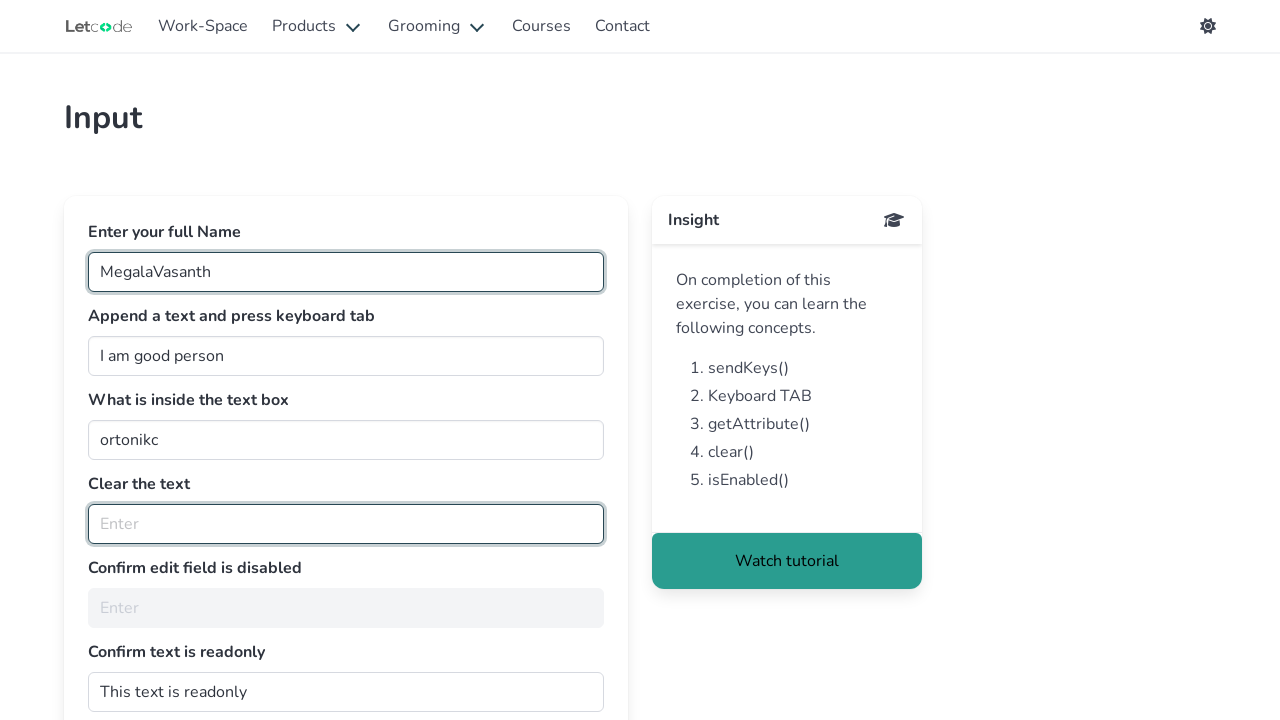